Navigates to python.org, searches for "pycon" using the search box, and waits for search results to load

Starting URL: http://python.org

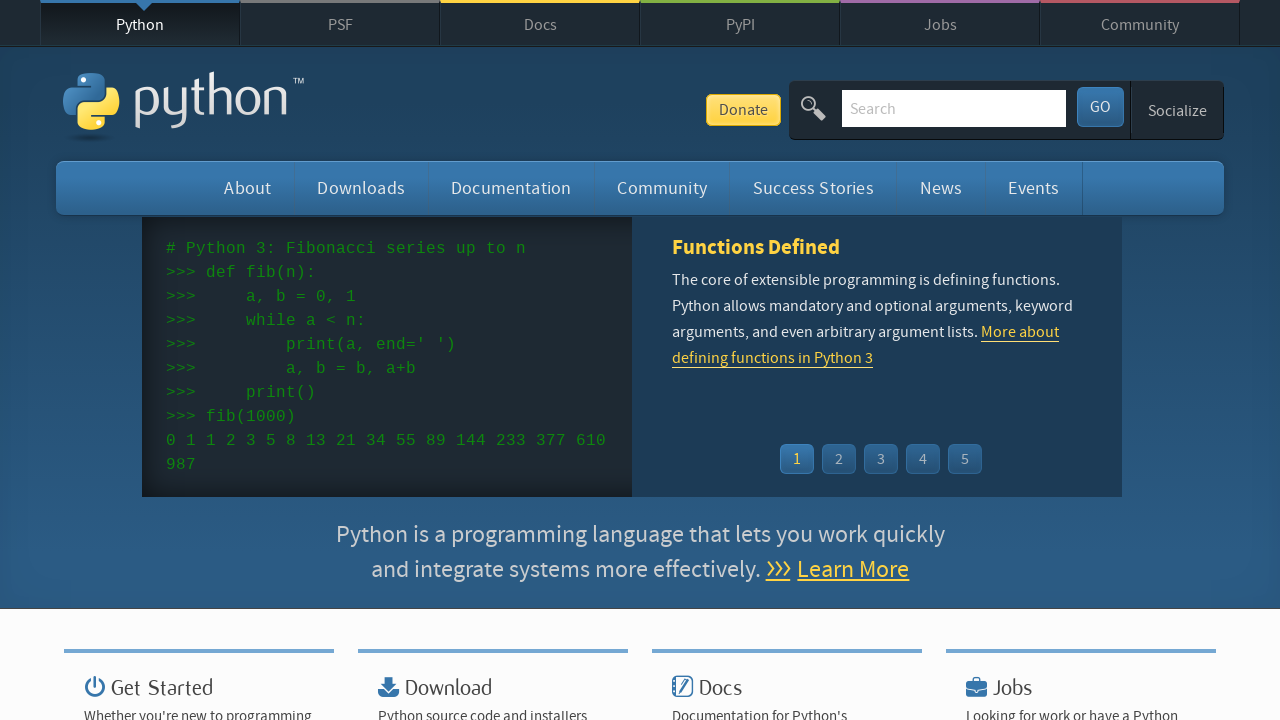

Filled search box with 'pycon' on input[name='q']
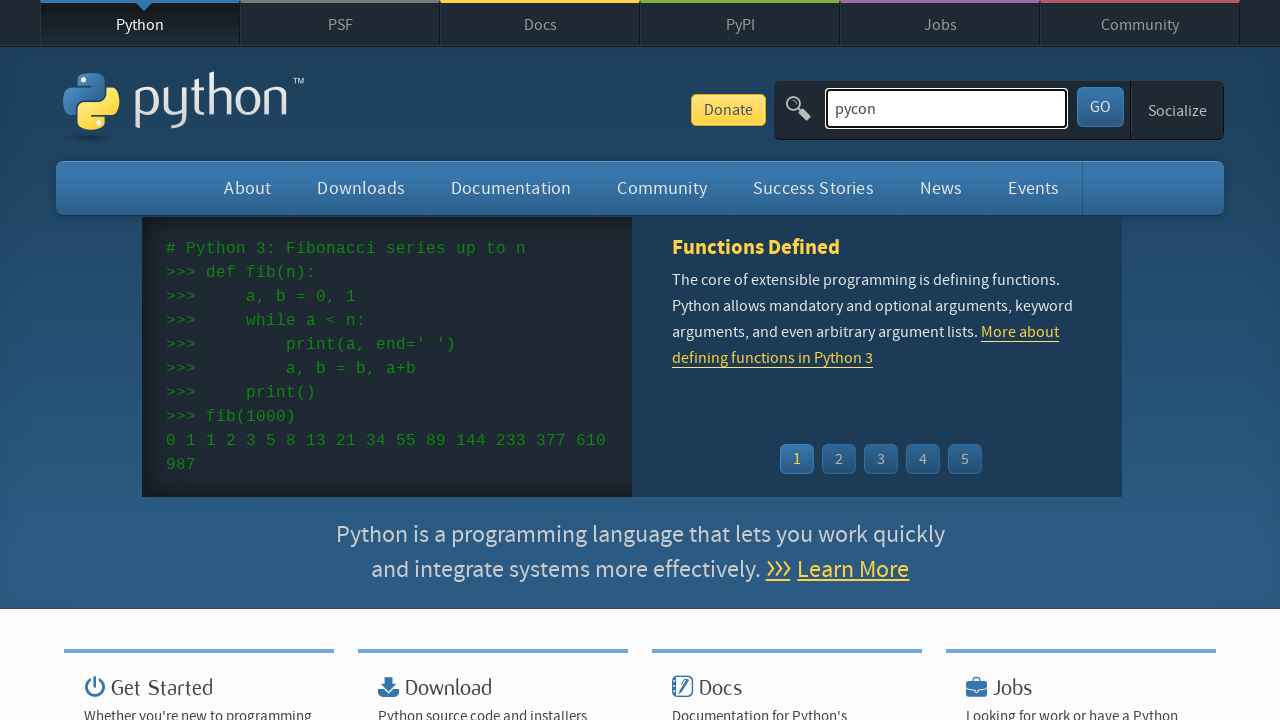

Pressed Enter to submit search query on input[name='q']
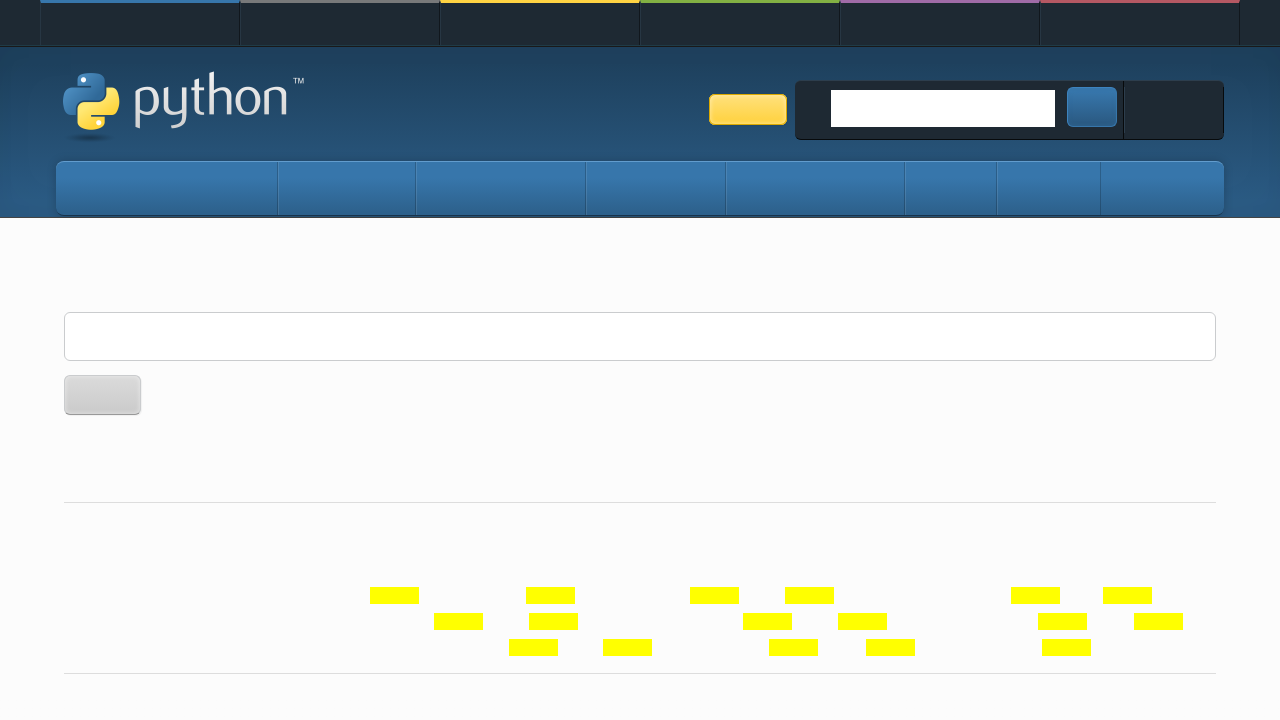

Search results loaded successfully
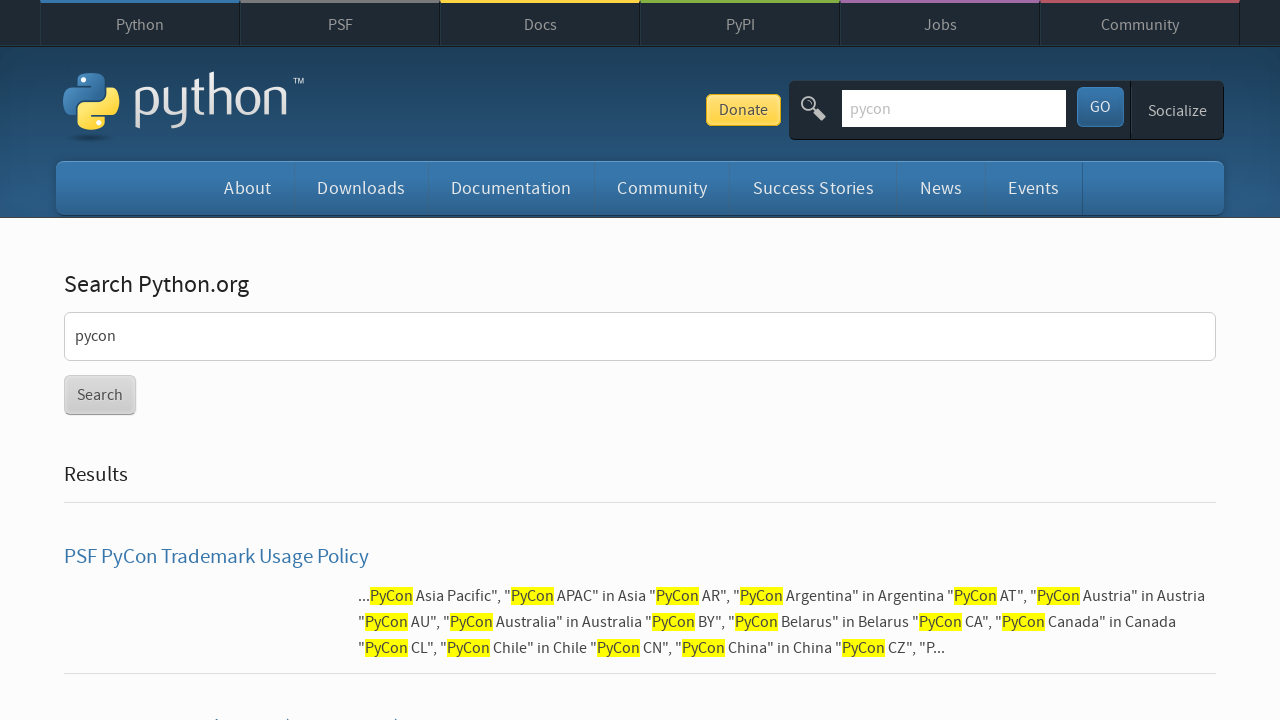

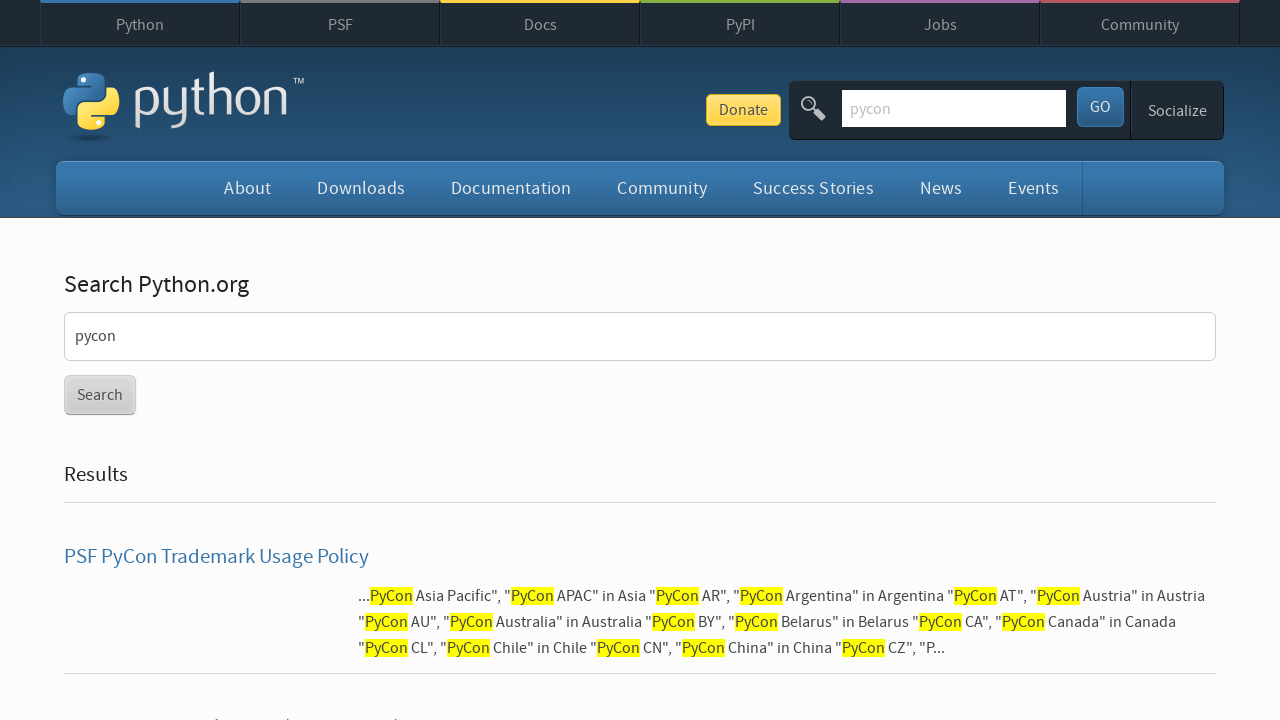